Tests geolocation feature by granting permissions, setting fake coordinates, and verifying the location is displayed correctly

Starting URL: https://the-internet.herokuapp.com

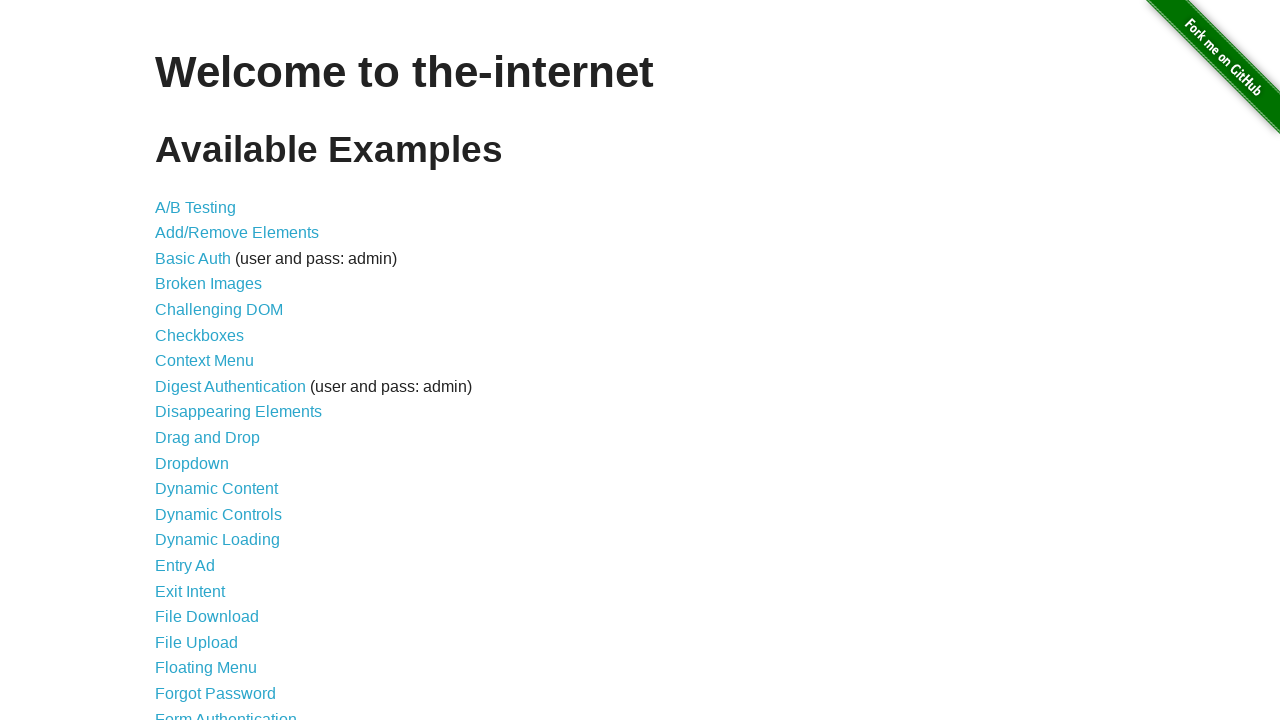

Granted geolocation permissions to the context
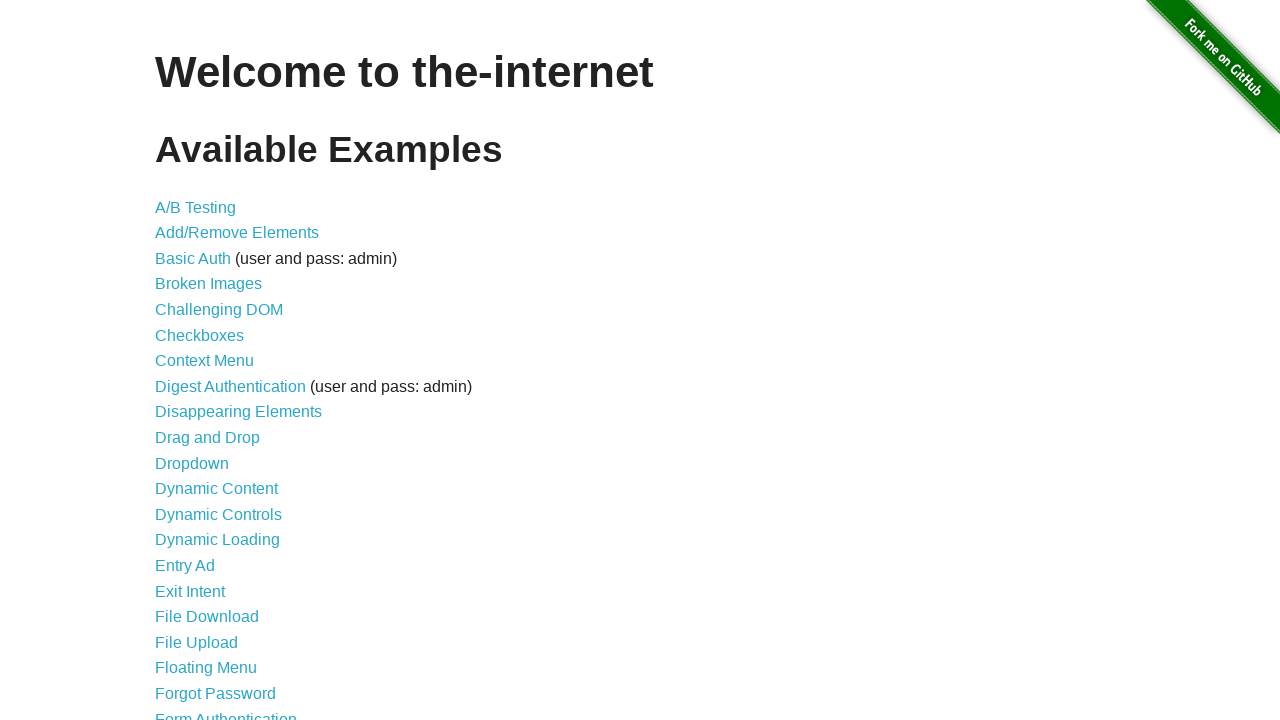

Set fake geolocation coordinates to latitude 54.468635, longitude -2.182221
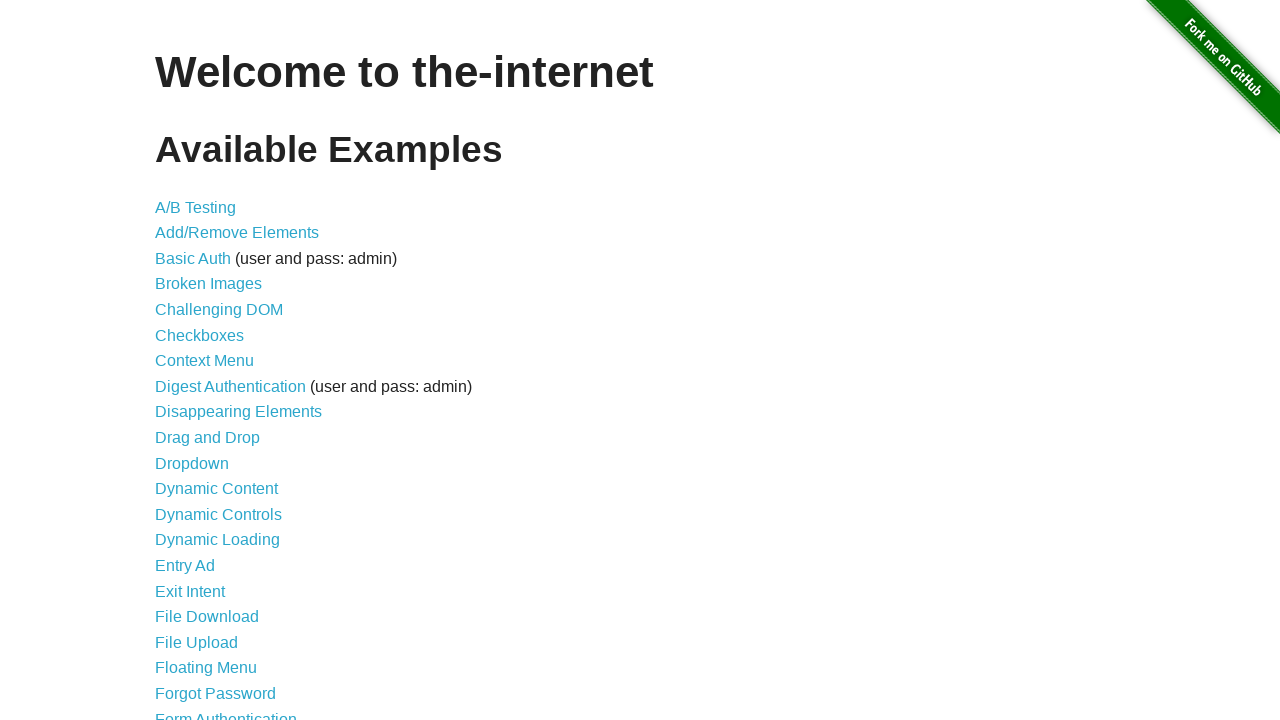

Clicked Geolocation link to navigate to the geolocation test page at (198, 360) on internal:role=link[name="Geolocation"i]
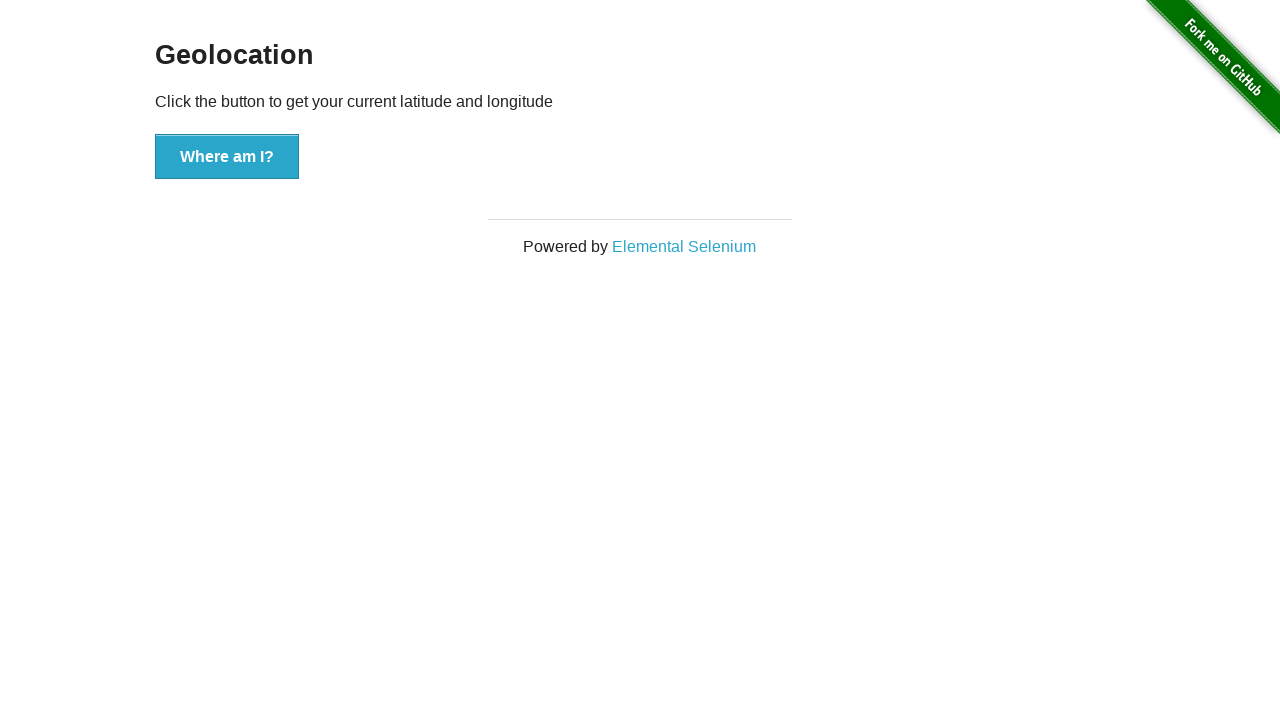

Content area is now visible on the geolocation page
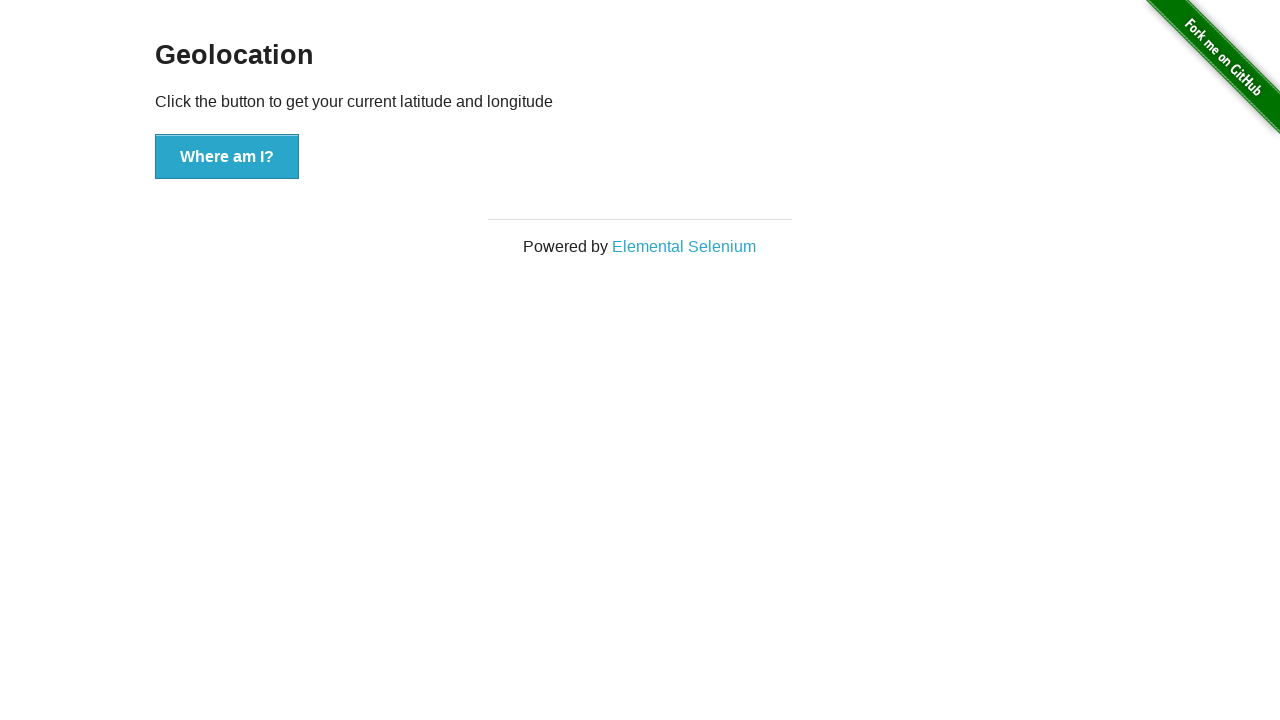

Clicked 'Where am I?' button to request geolocation at (227, 157) on xpath=//button[text()='Where am I?']
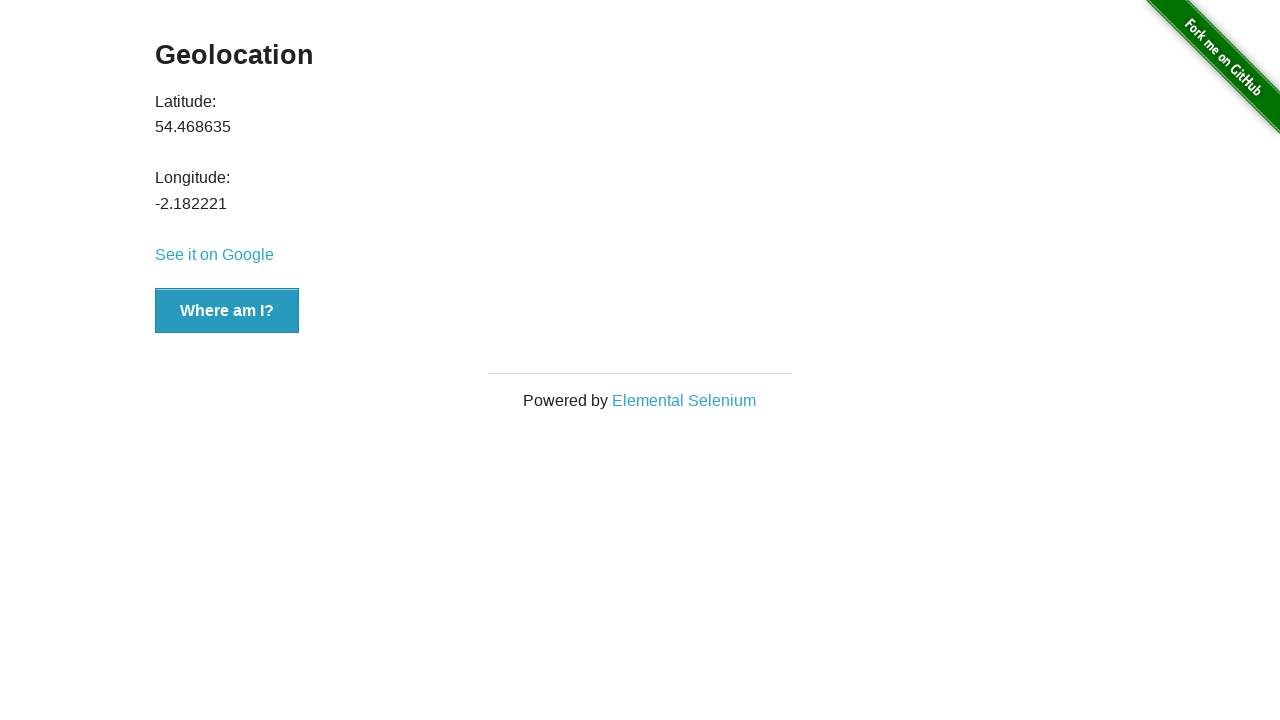

Latitude value is now visible on the page
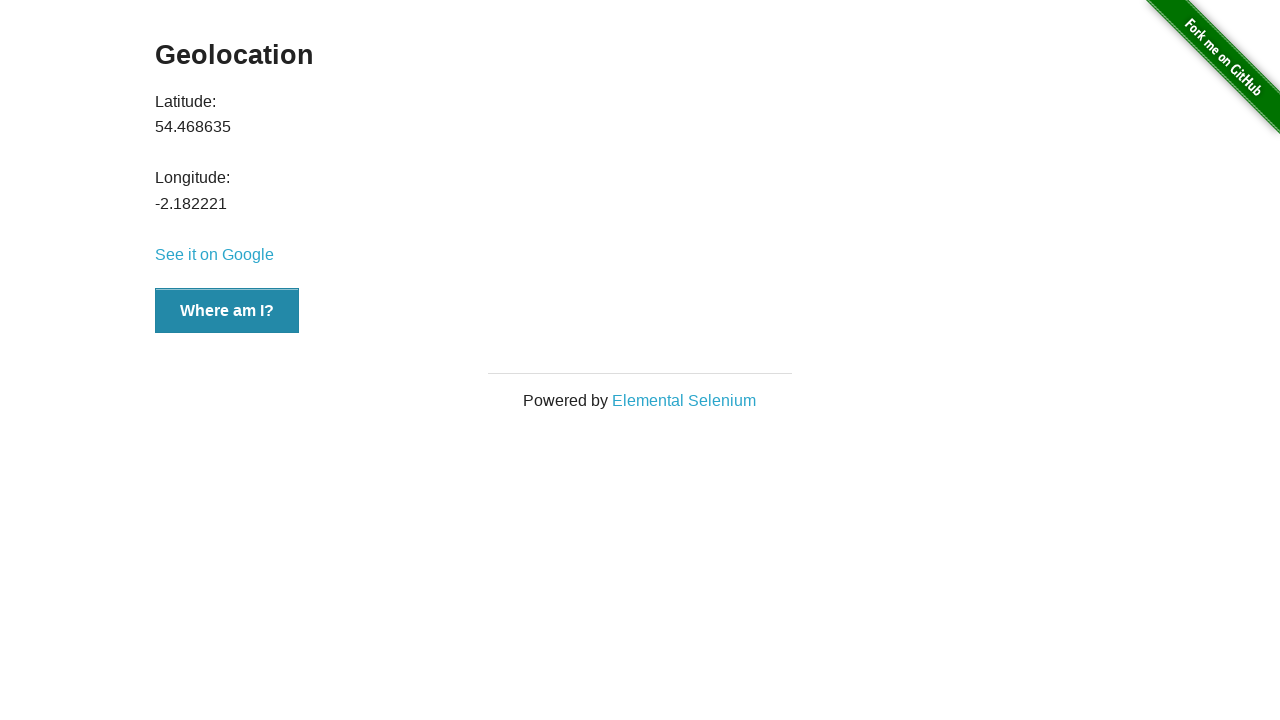

Longitude value is now visible on the page
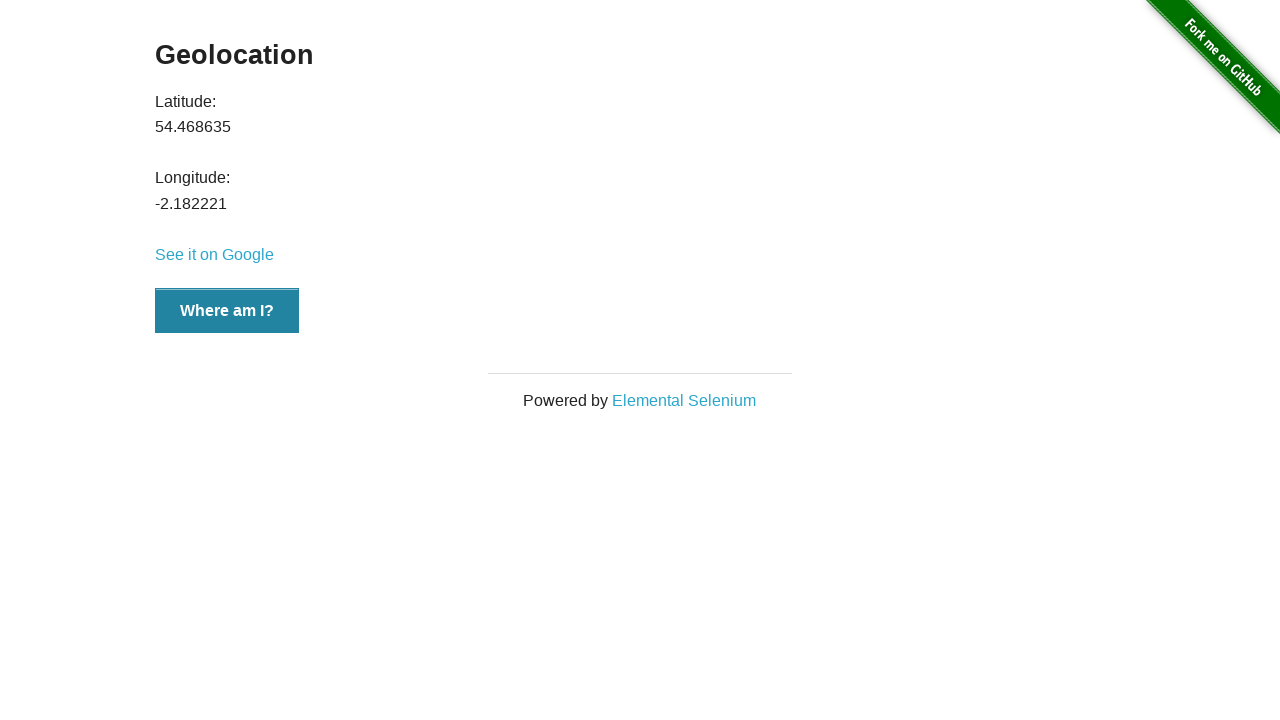

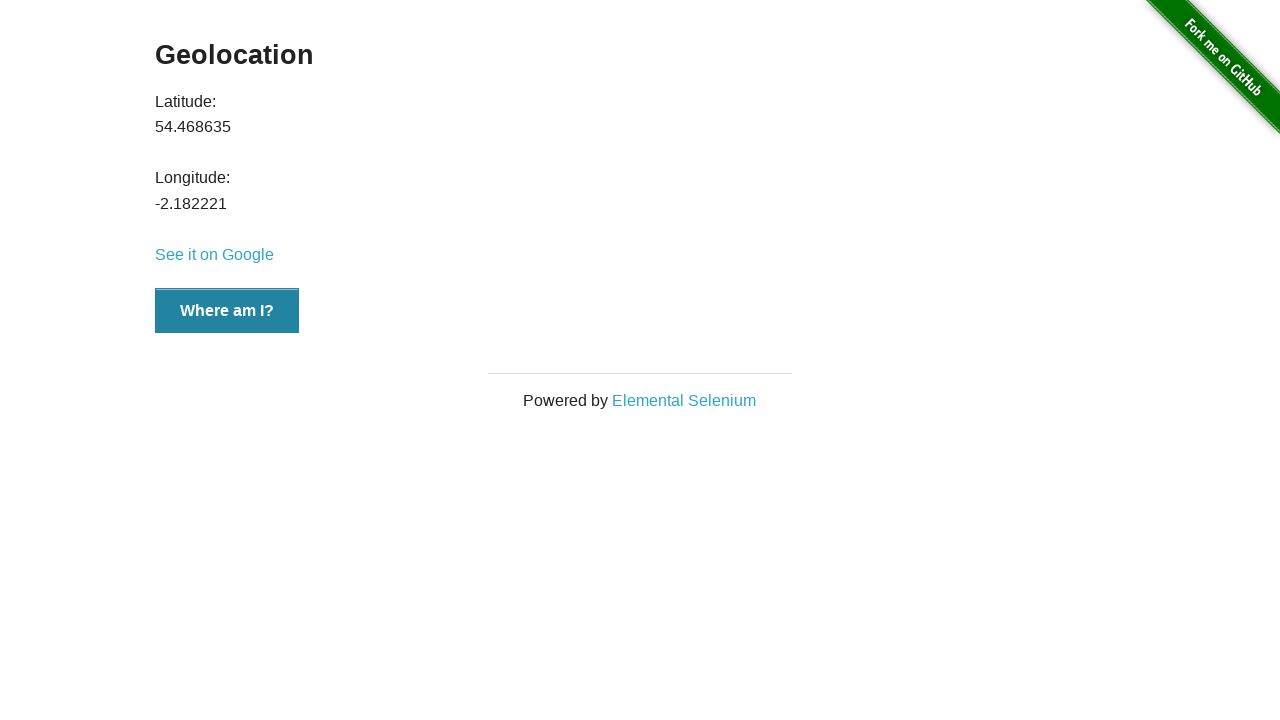